Tests the download functionality by clicking the download button and verifying that a sample file can be downloaded

Starting URL: https://demoqa.com/auto-complete

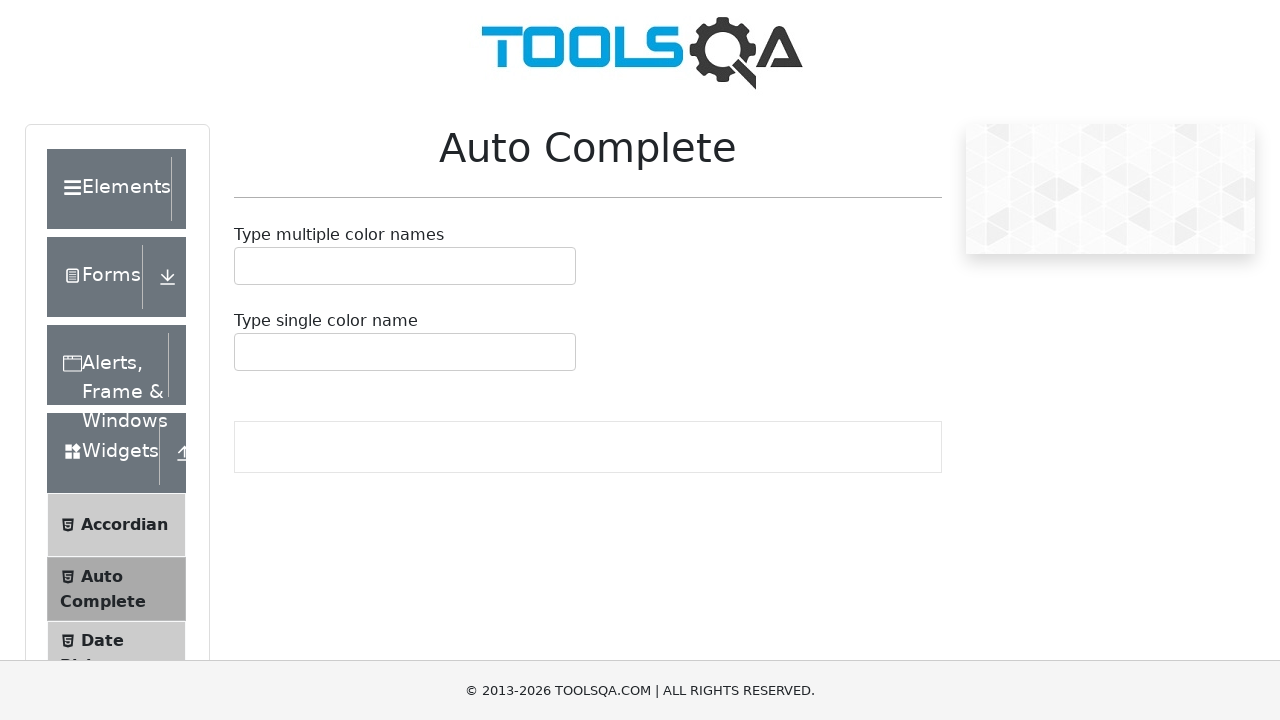

Clicked Elements button at (109, 189) on text=Elements
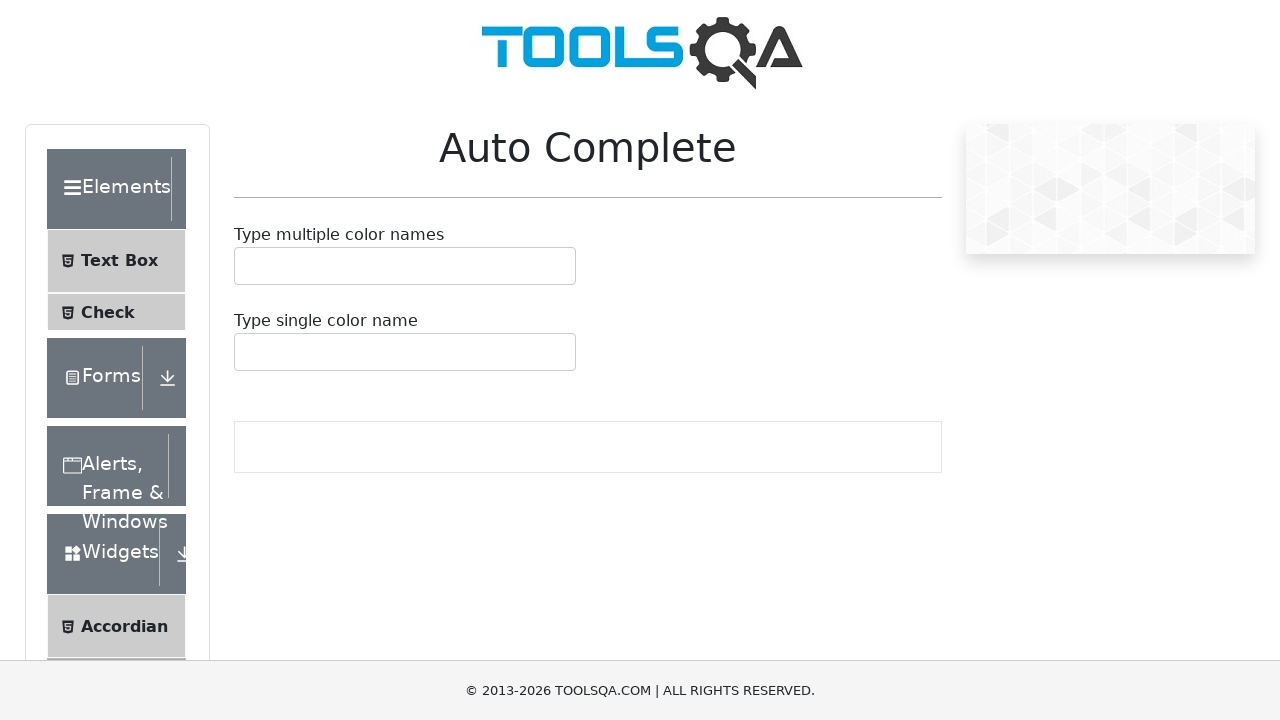

Scrolled down page using PageDown
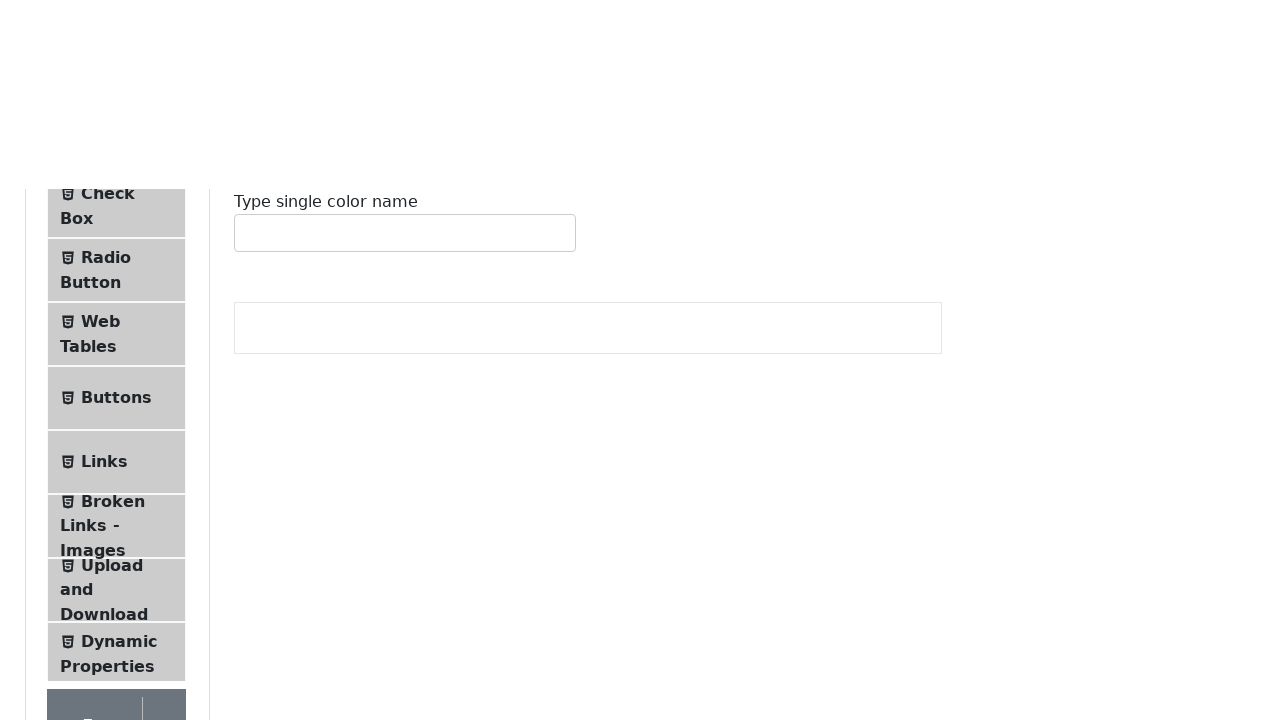

Scrolled down page further using PageDown
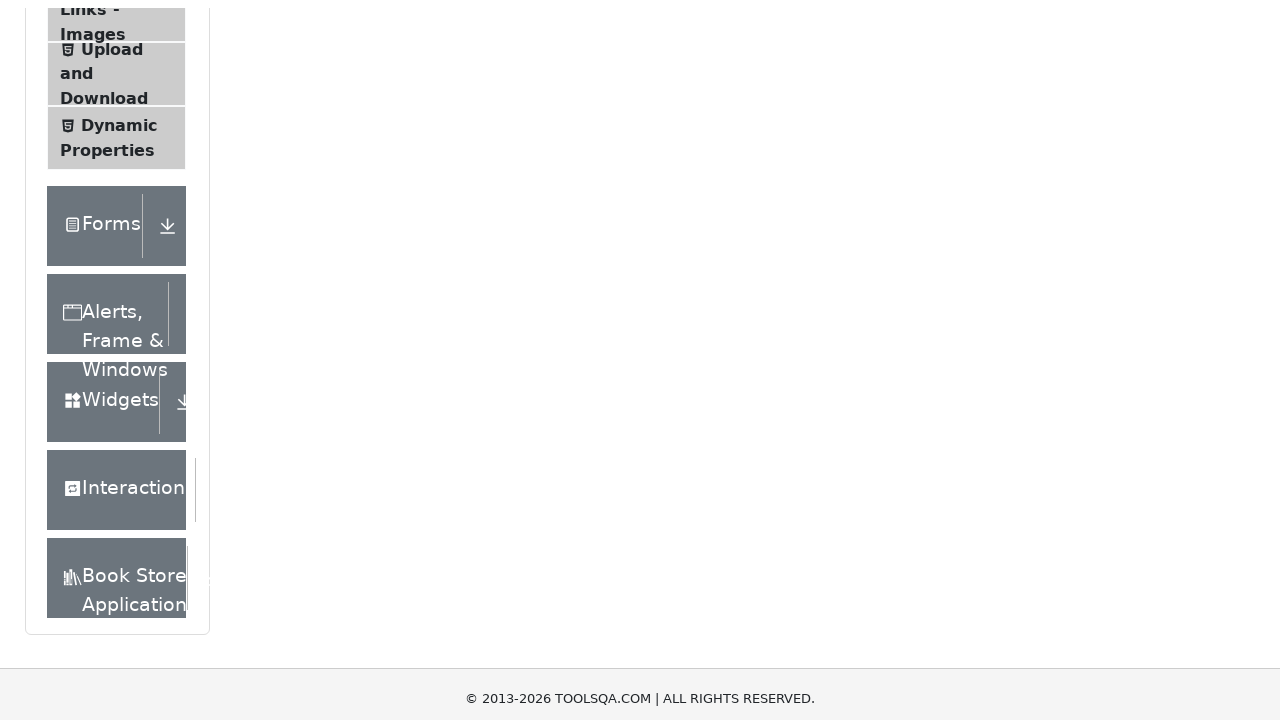

Clicked Upload and Download menu item at (112, 34) on text=Upload and Download
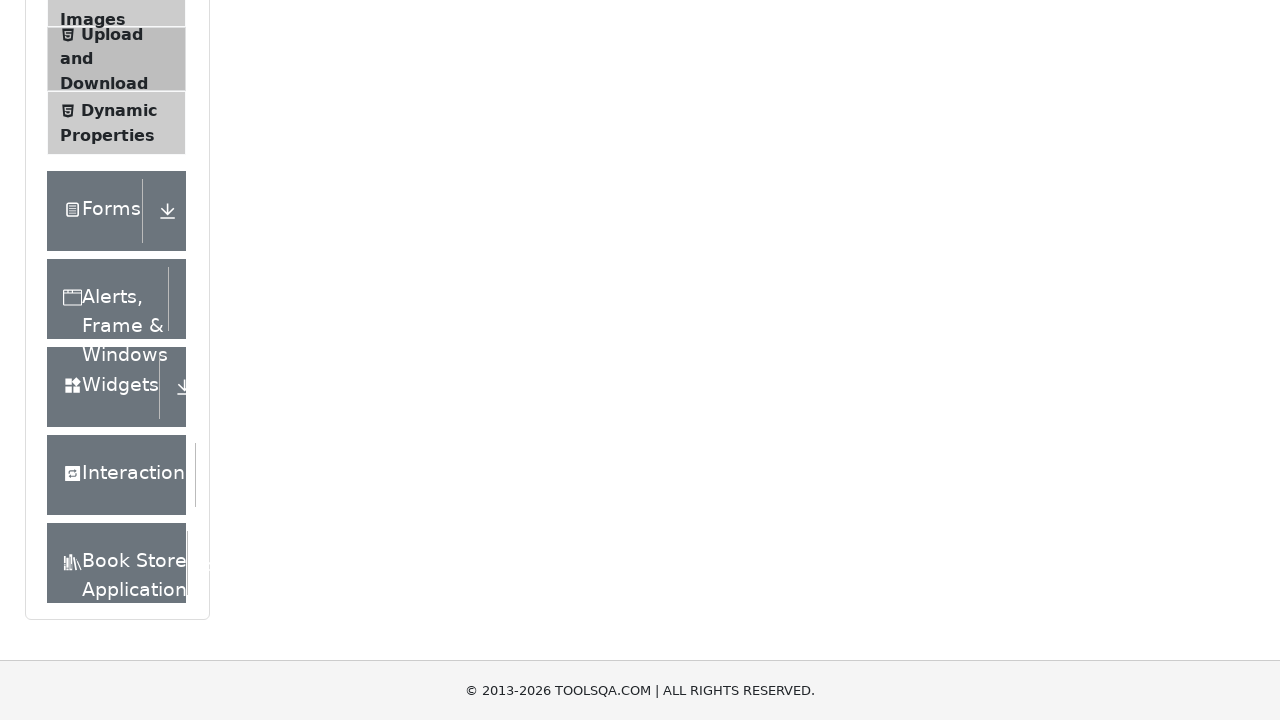

Clicked download button at (286, 242) on #downloadButton
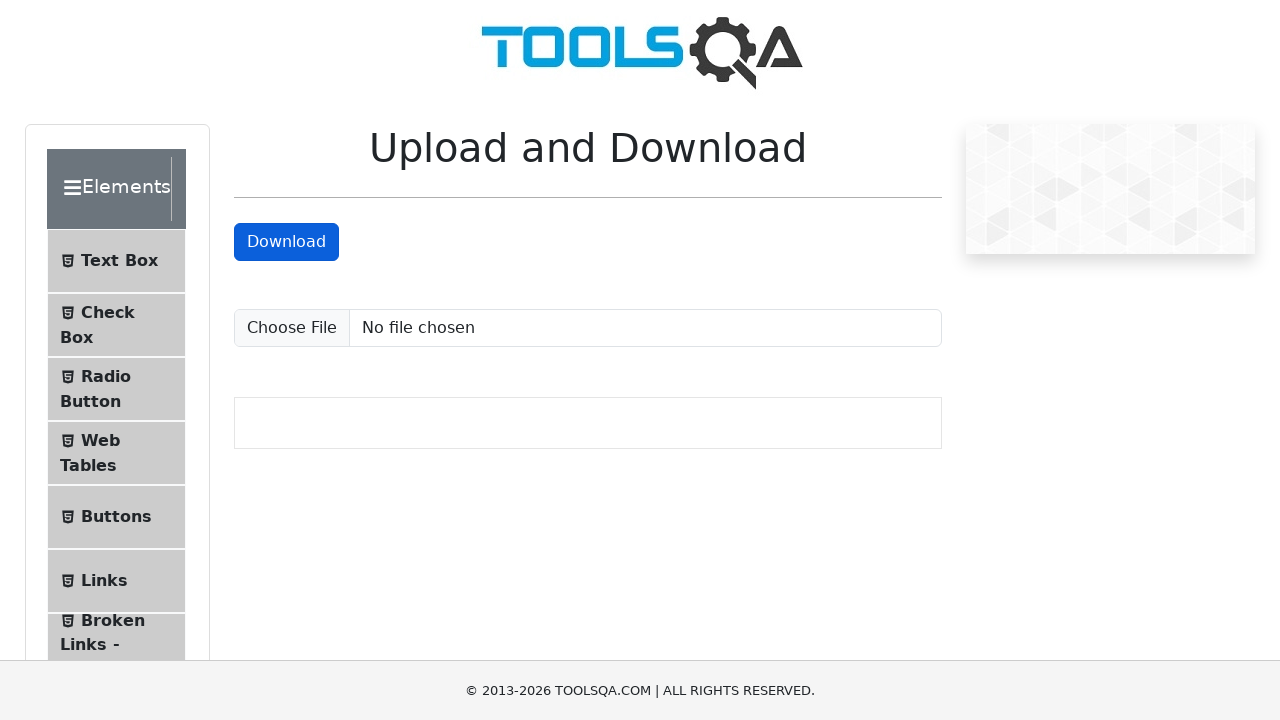

Sample file downloaded successfully
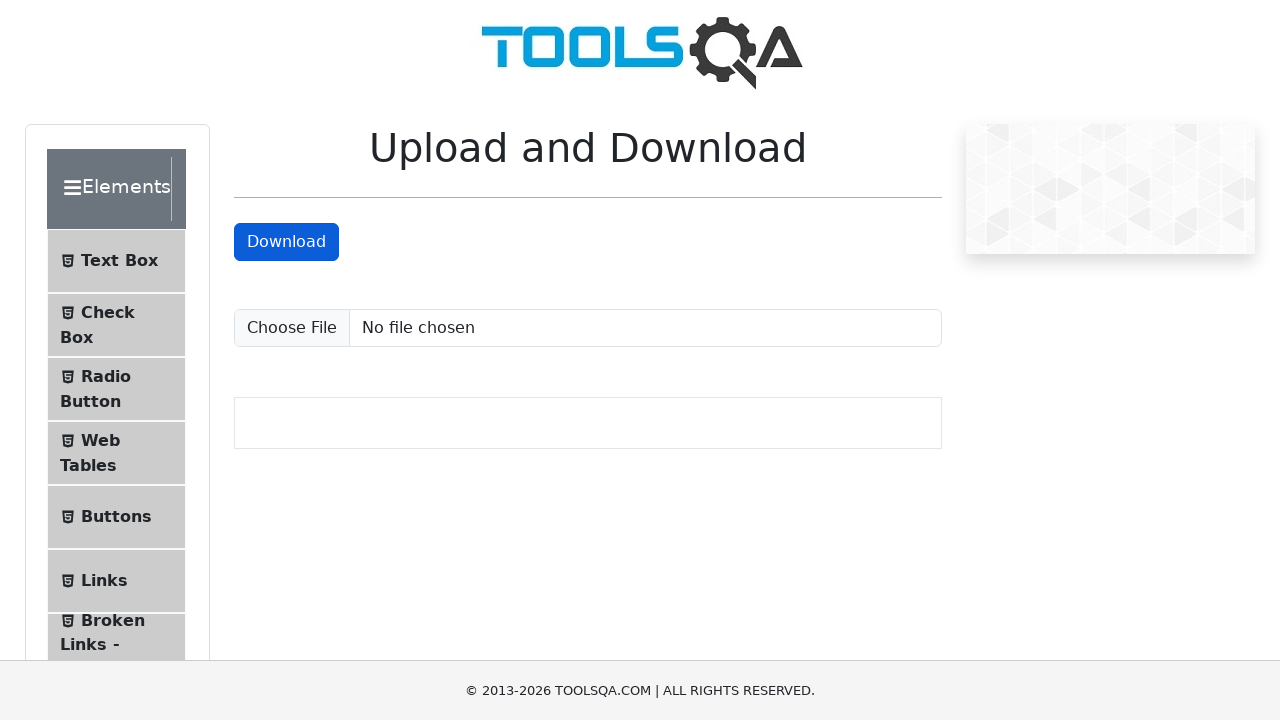

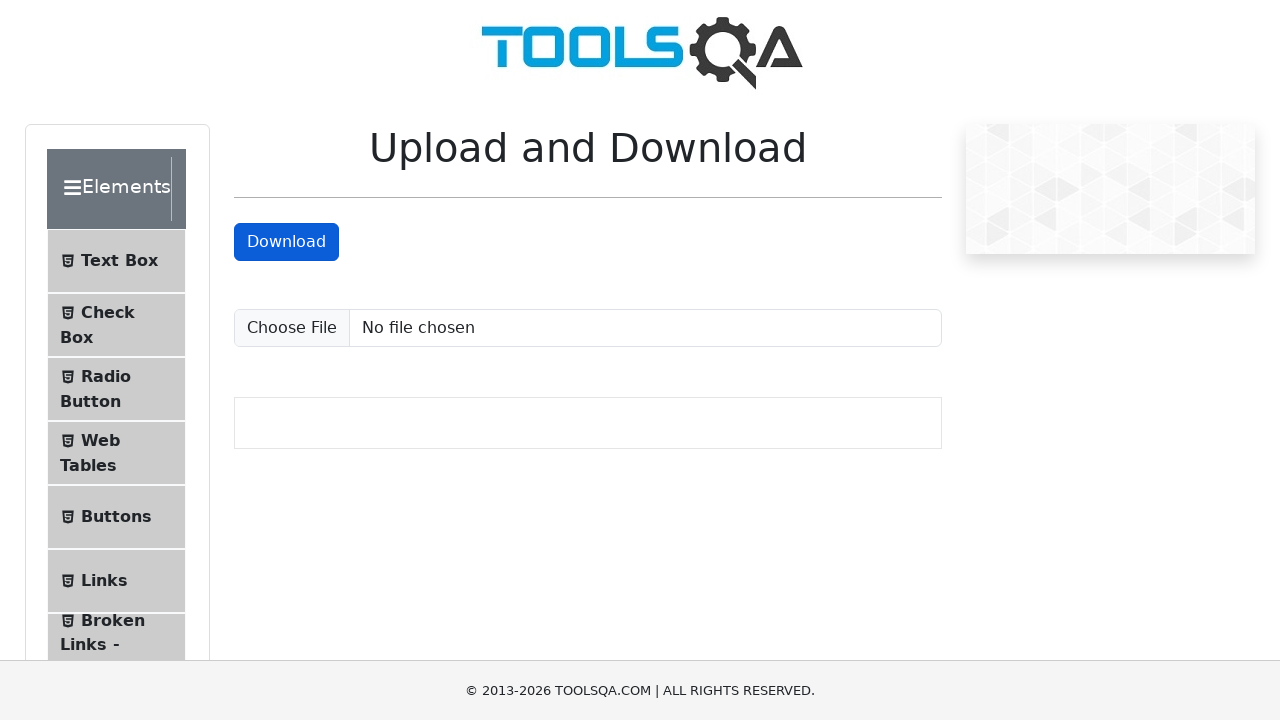